Tests dynamic loading functionality by clicking a Start button and verifying that "Hello World!" text appears after the loading completes (reusable wait version).

Starting URL: https://the-internet.herokuapp.com/dynamic_loading/1

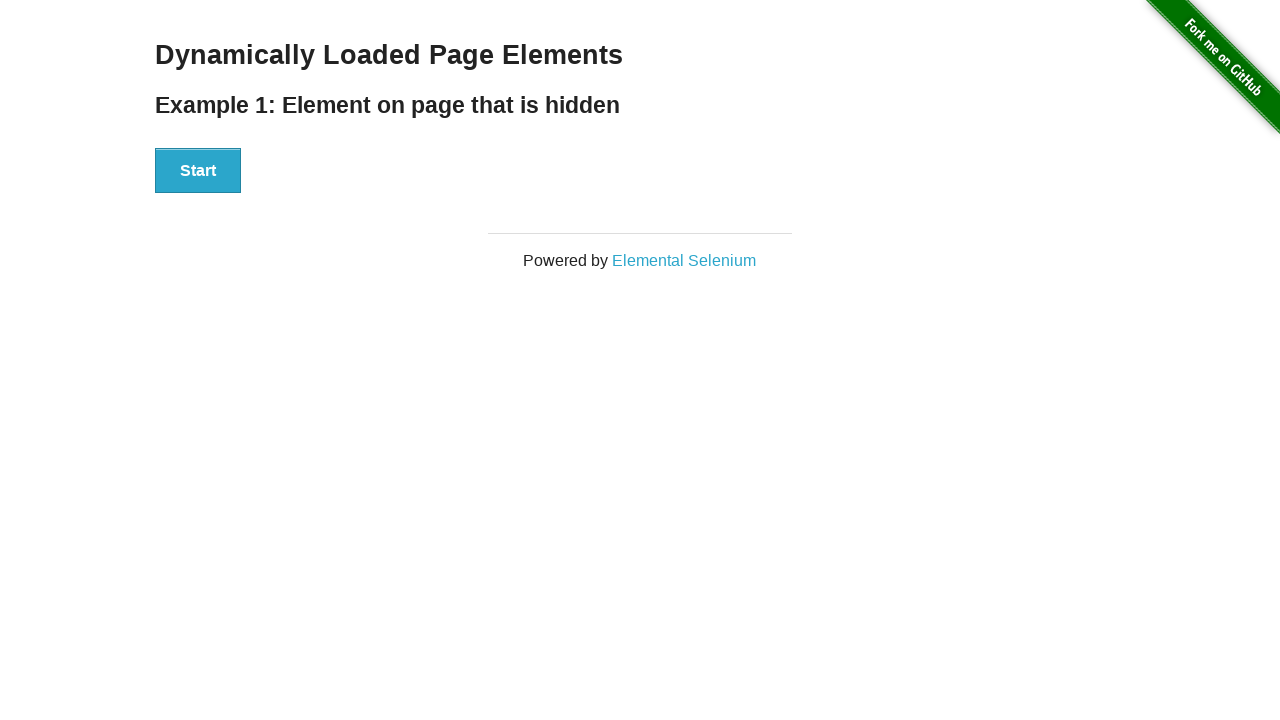

Clicked the Start button to trigger dynamic loading at (198, 171) on xpath=//div[@id='start']//button
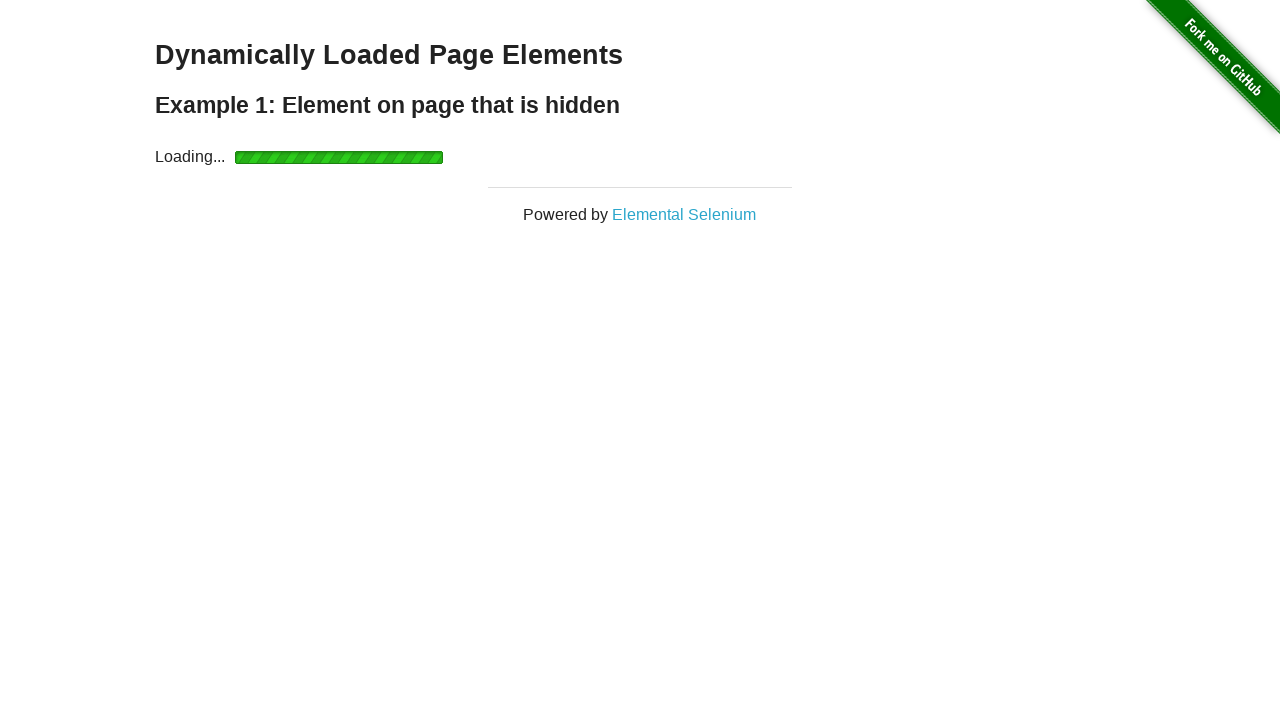

Located the Hello World text element
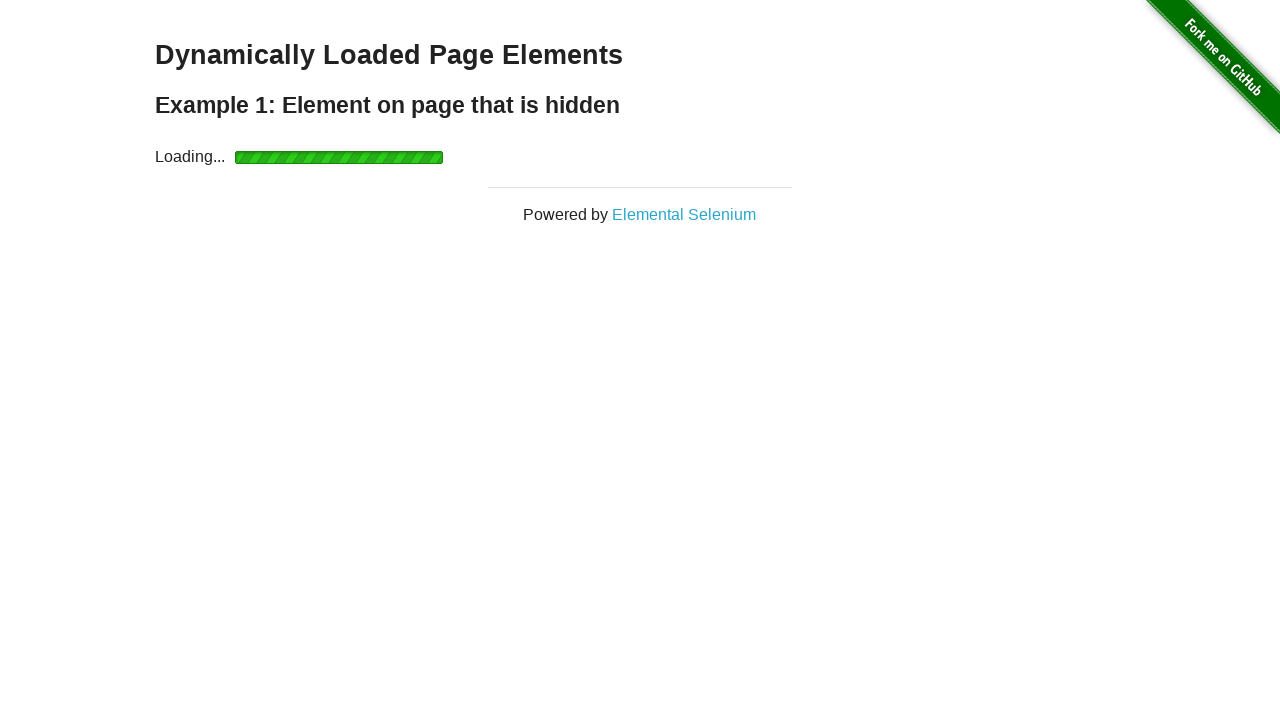

Waited for Hello World text to become visible after dynamic loading
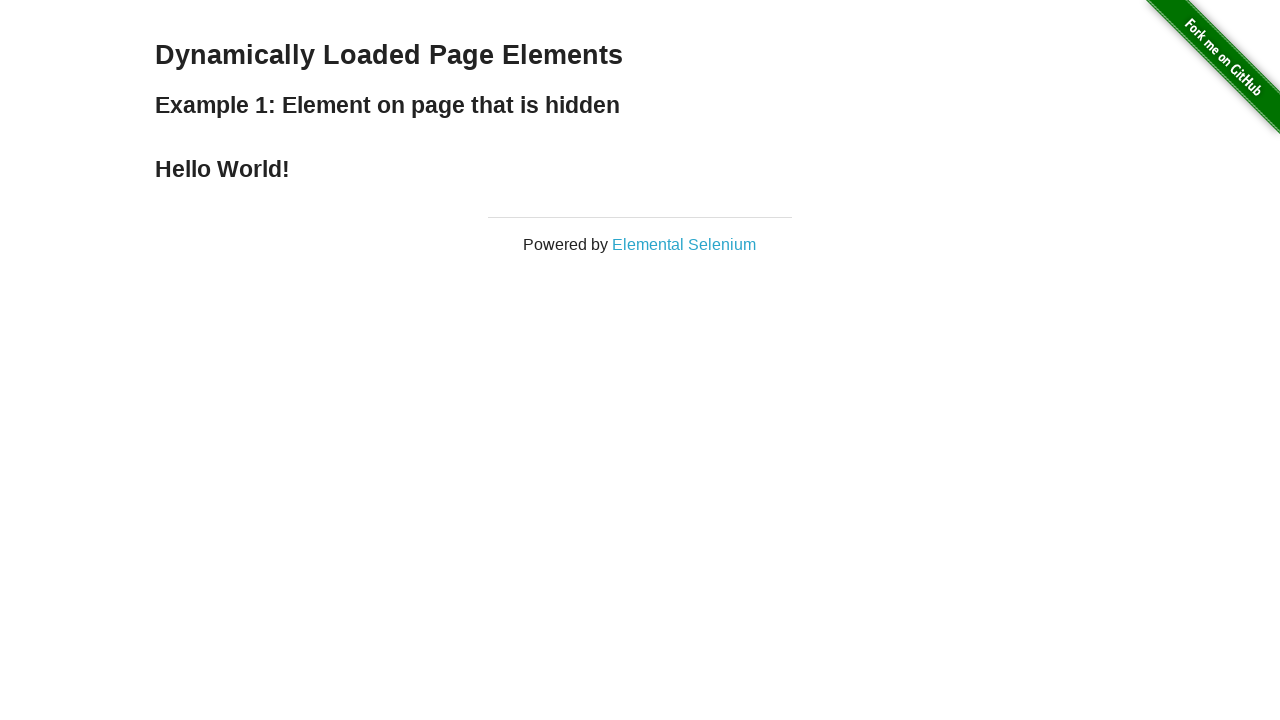

Verified that Hello World text content is correct
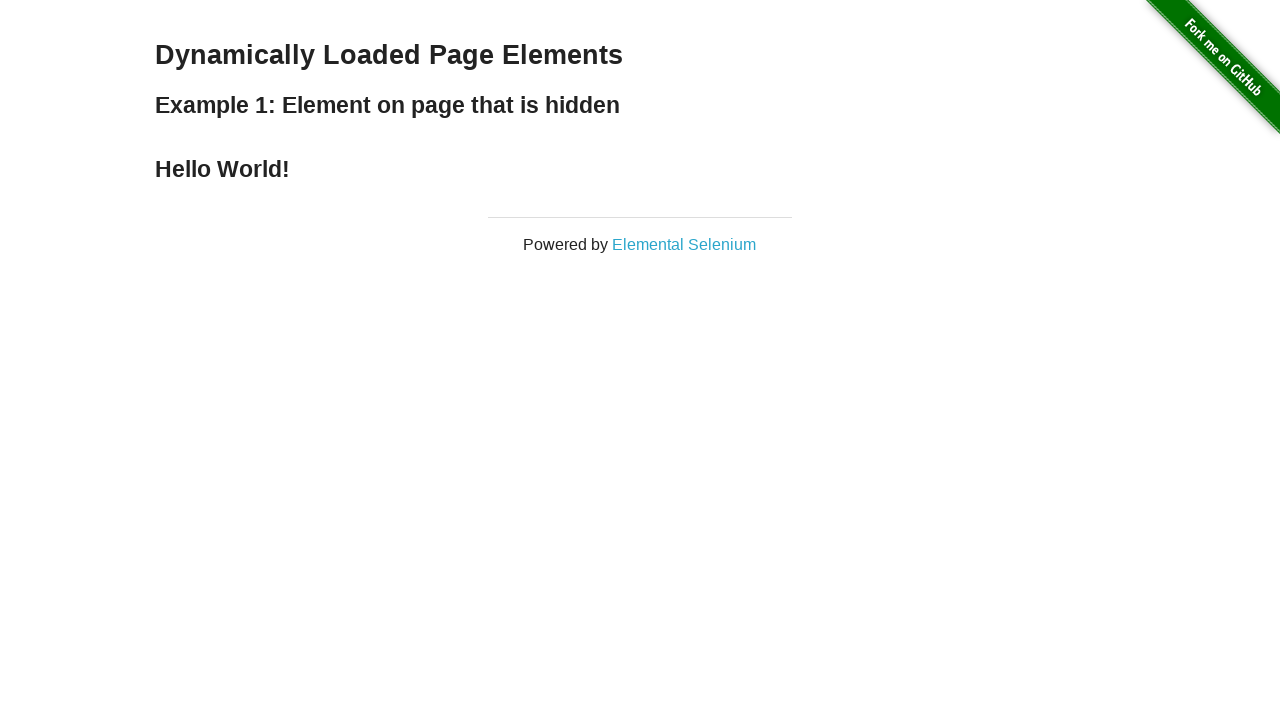

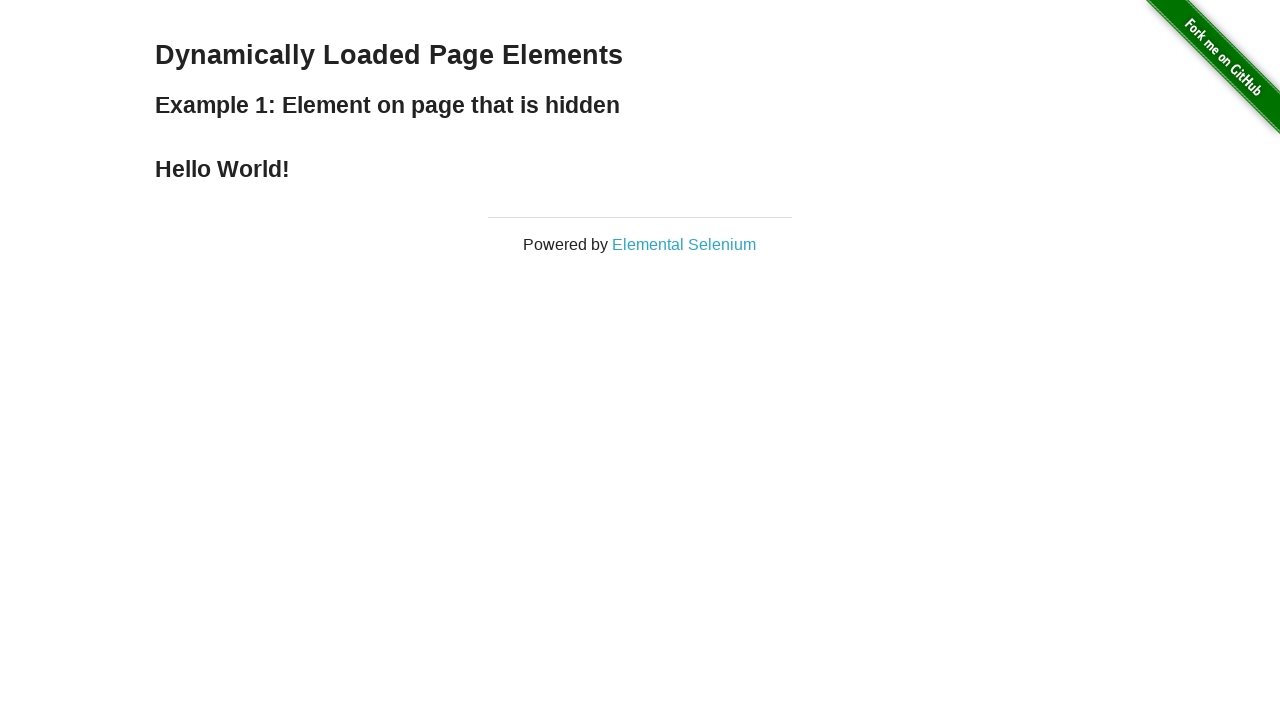